Tests opening a new window and navigating to a different URL

Starting URL: http://www.itest.info/

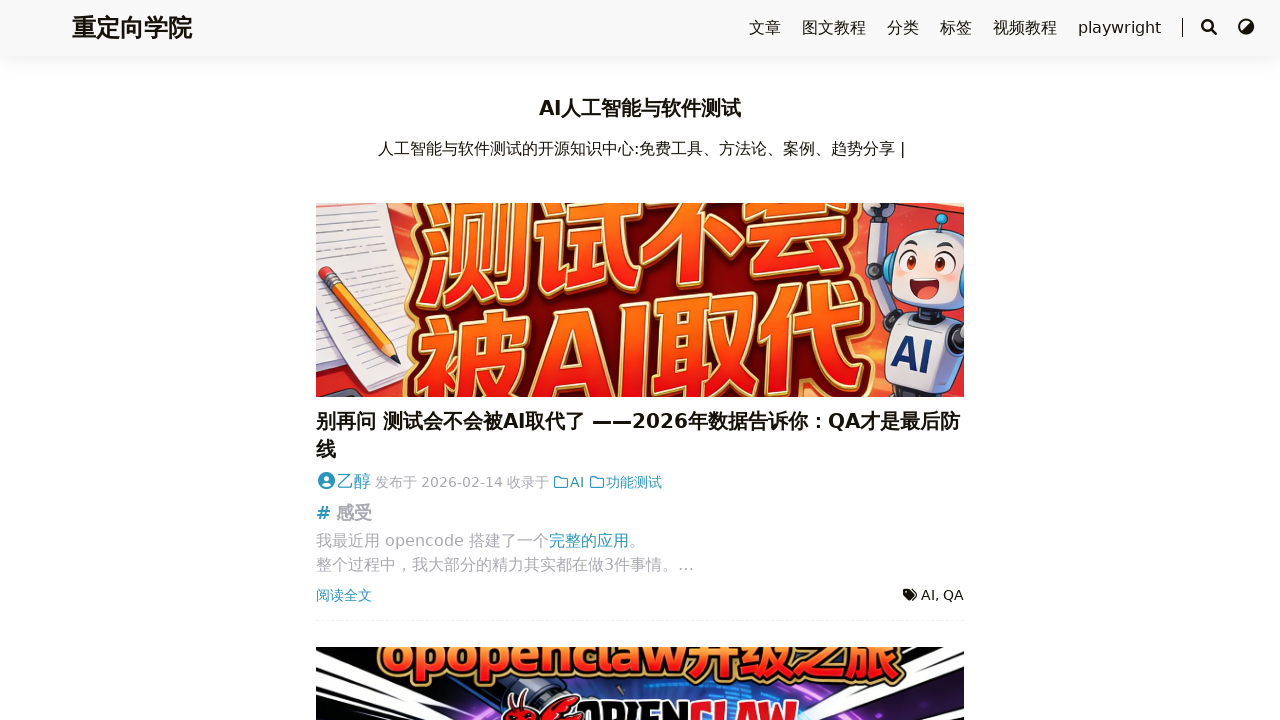

Opened a new page (window) in the same context
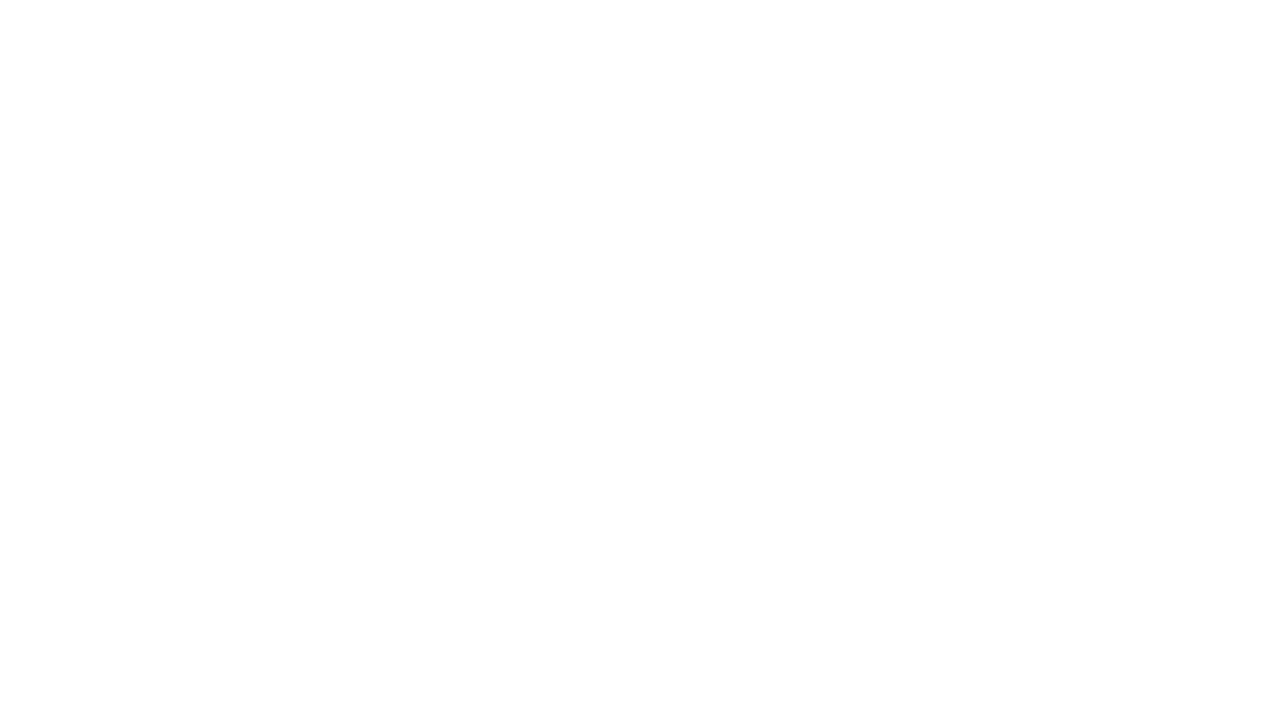

Navigated to https://qq.com in the new window
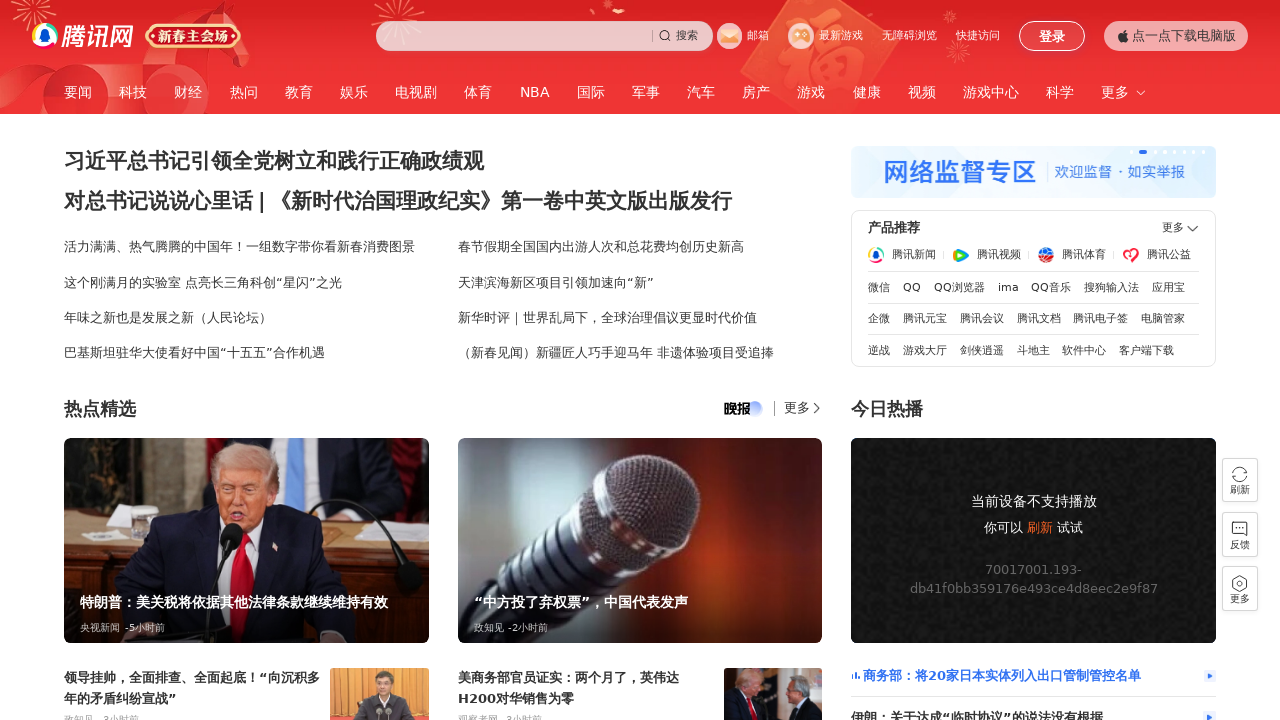

Waited for new page to reach networkidle load state
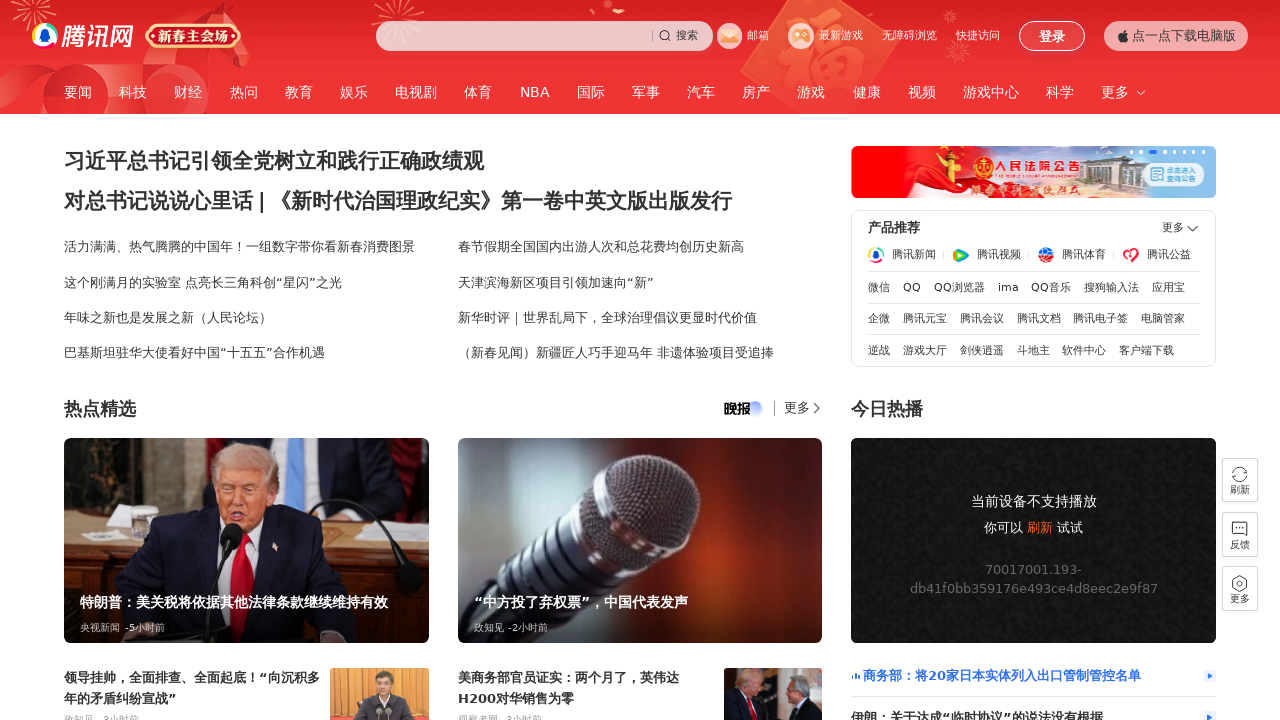

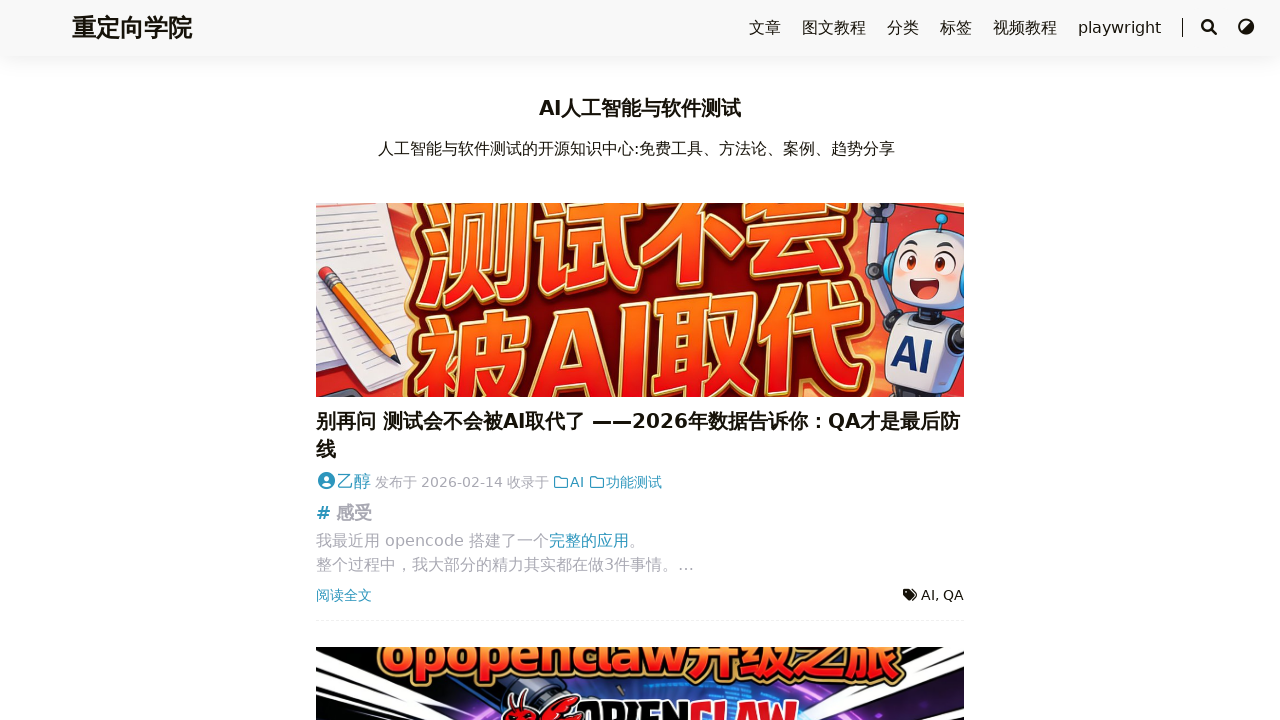